Tests submitting form with only name filled and clicking Yes confirmation to verify personalized thank you message

Starting URL: https://kristinek.github.io/site/tasks/provide_feedback

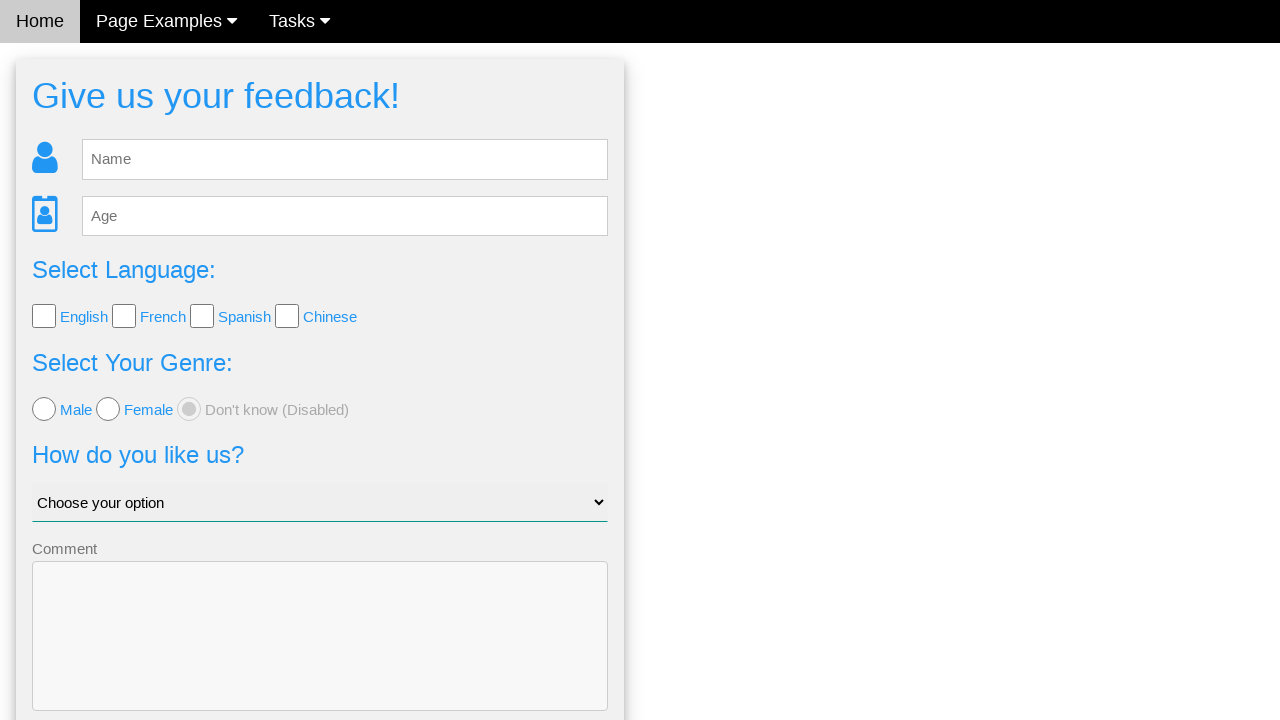

Filled name field with 'Alice' on #fb_name
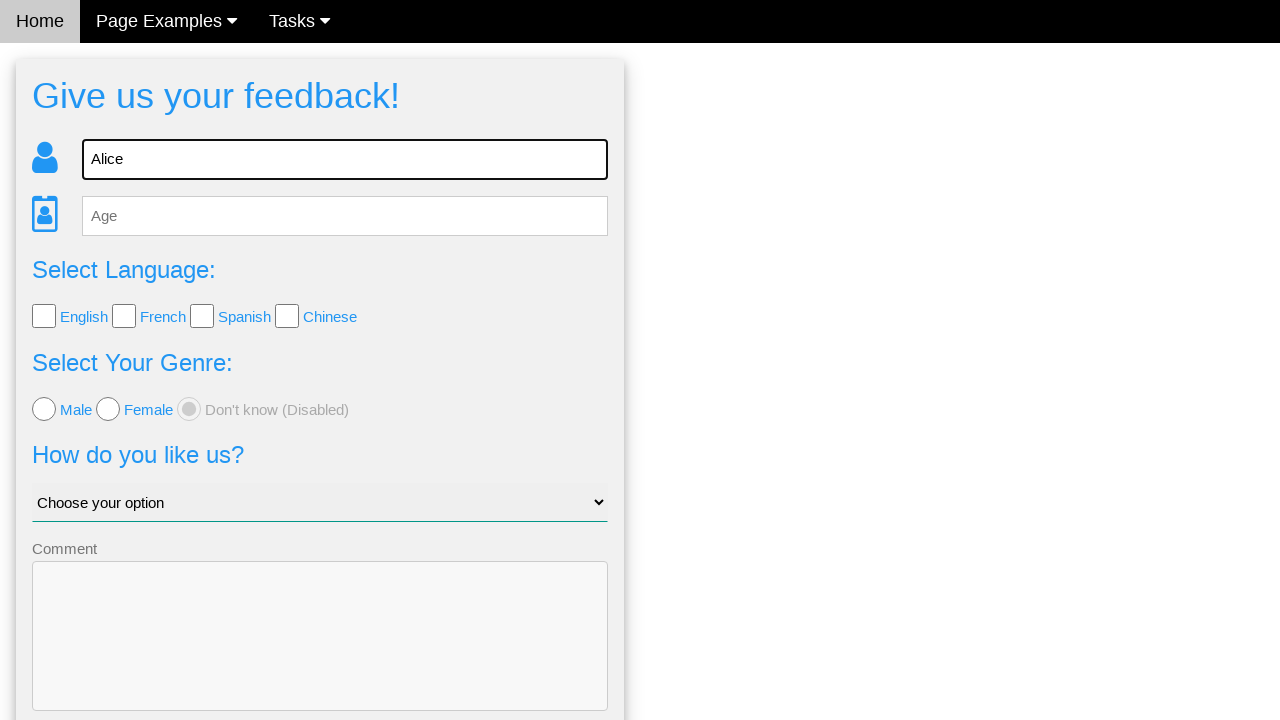

Clicked send button at (320, 656) on .w3-blue
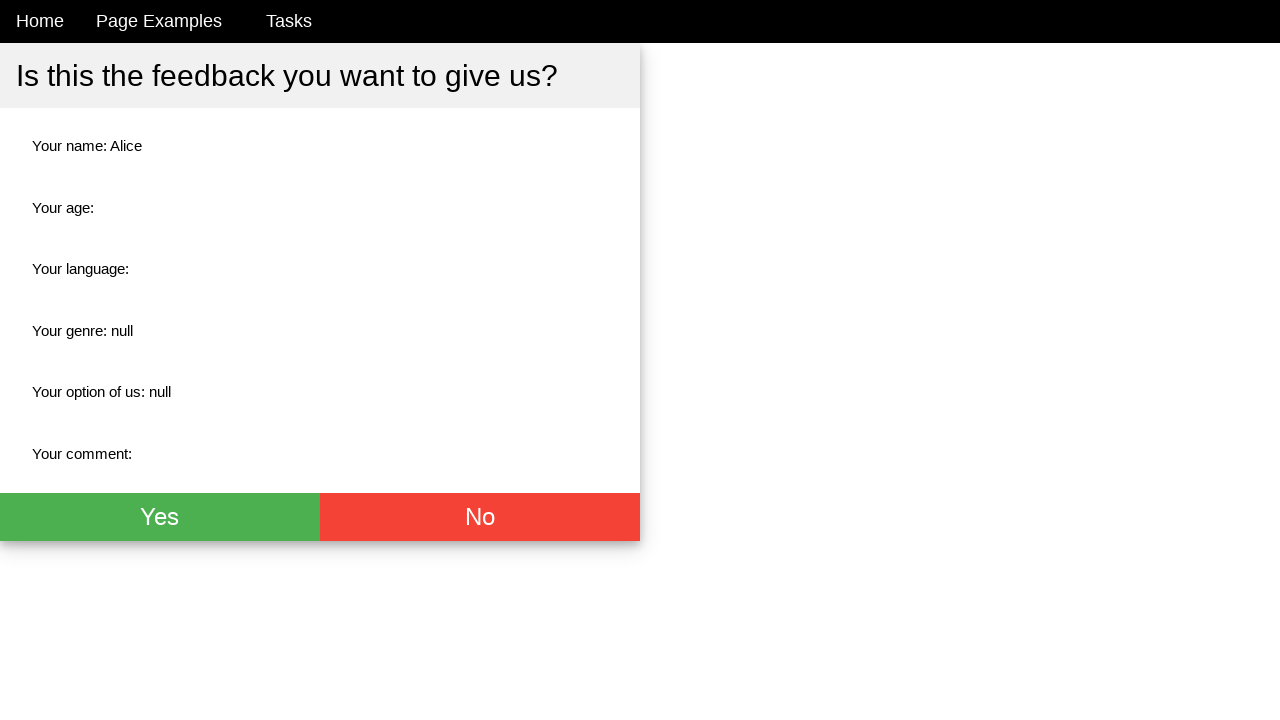

Clicked Yes confirmation button at (160, 517) on .w3-green
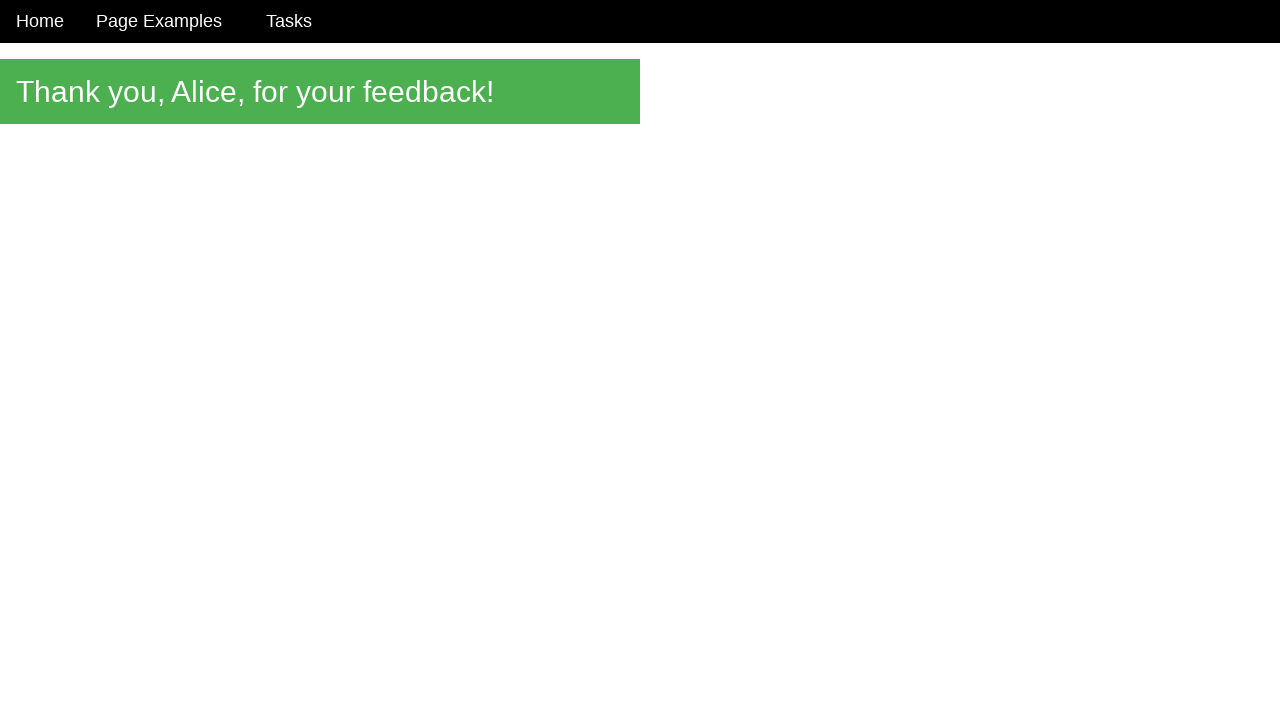

Thank you message element loaded
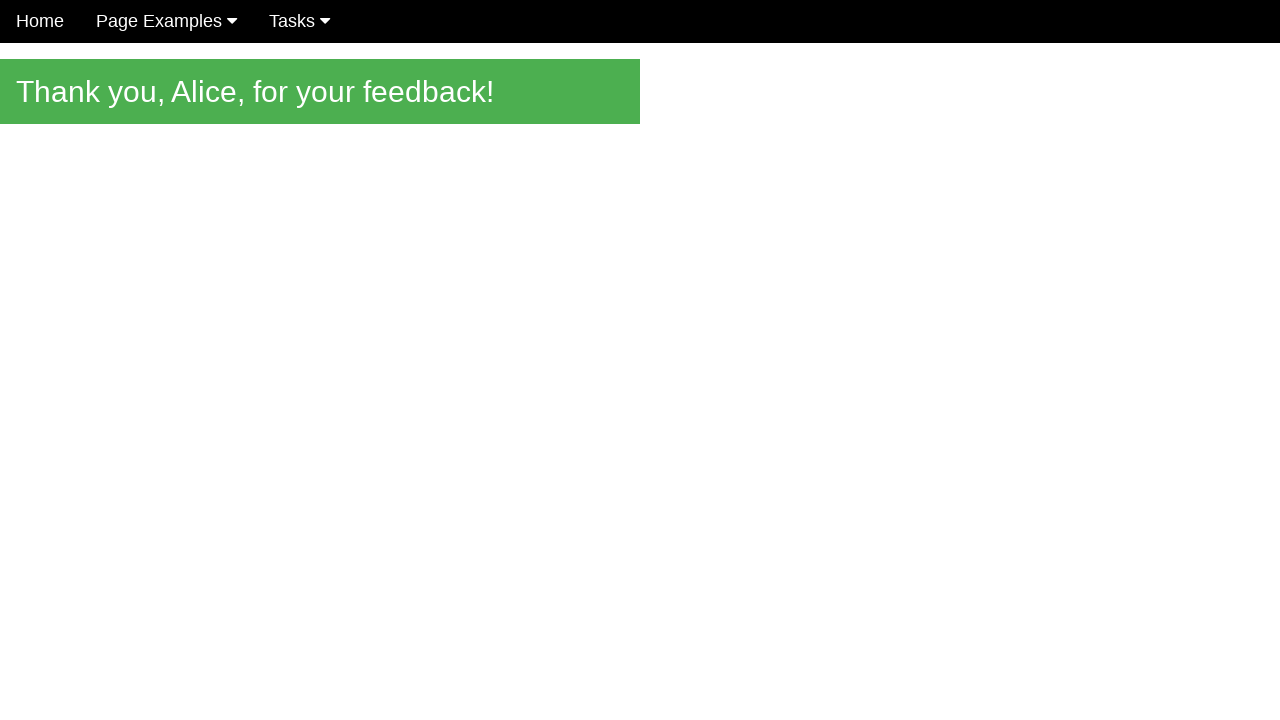

Verified personalized thank you message with name 'Alice'
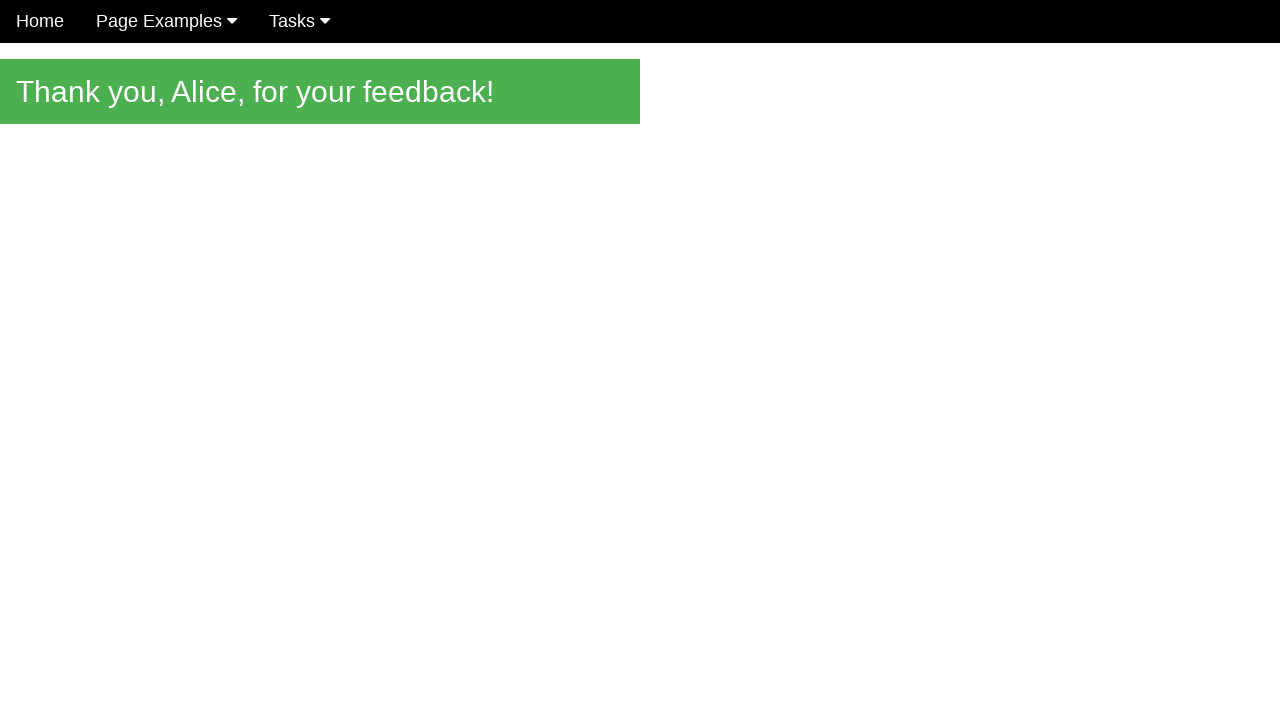

Verified message panel is visible with green background
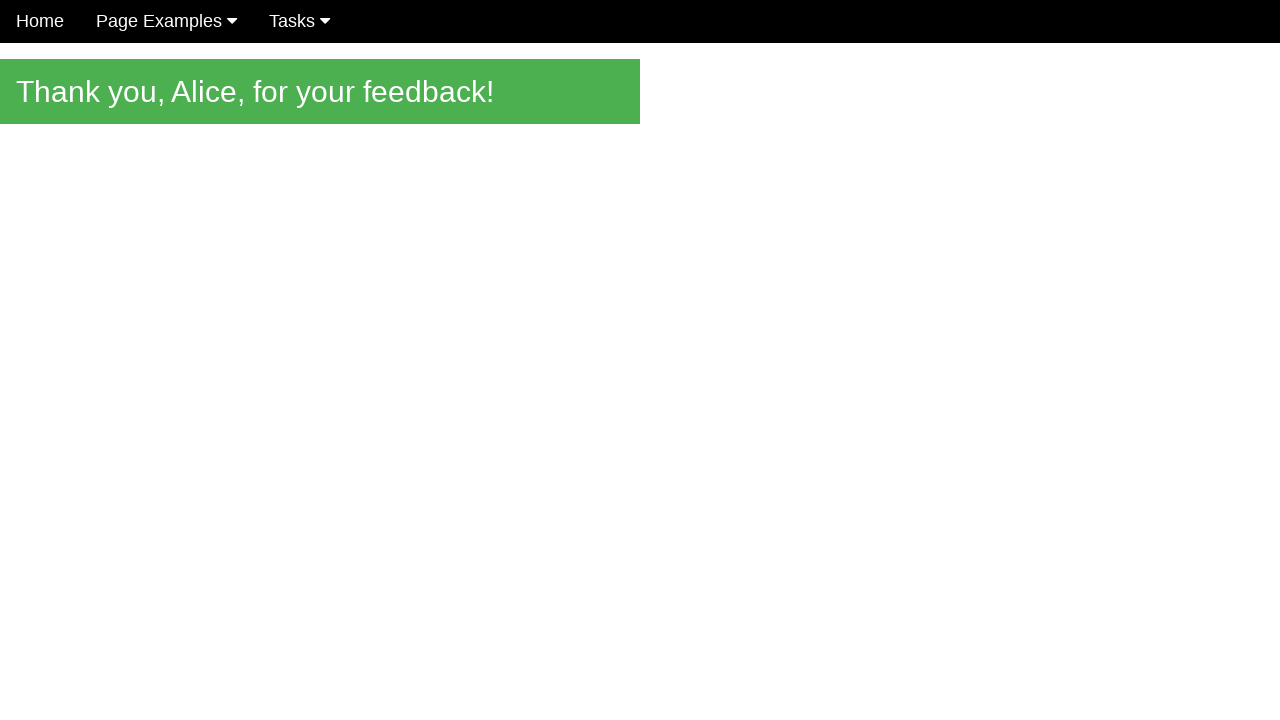

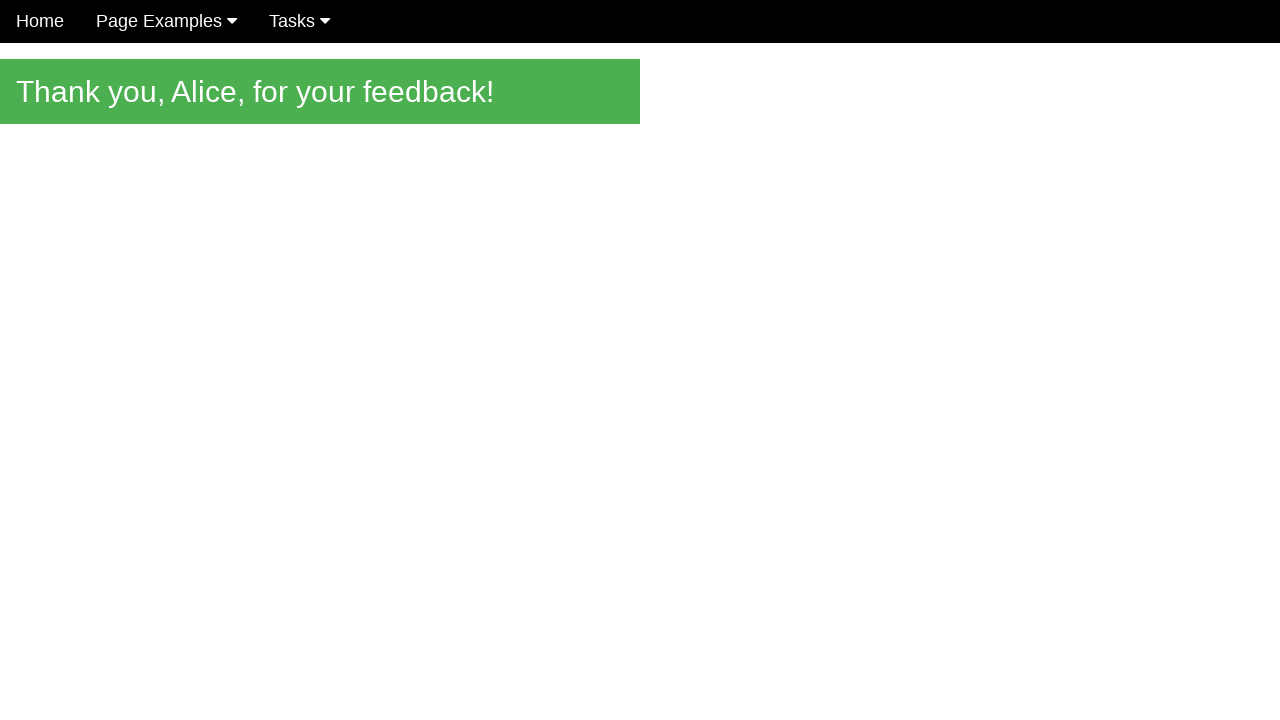